Tests dynamic controls functionality by clicking the Remove button and verifying the "It's gone!" message appears

Starting URL: https://the-internet.herokuapp.com/dynamic_controls

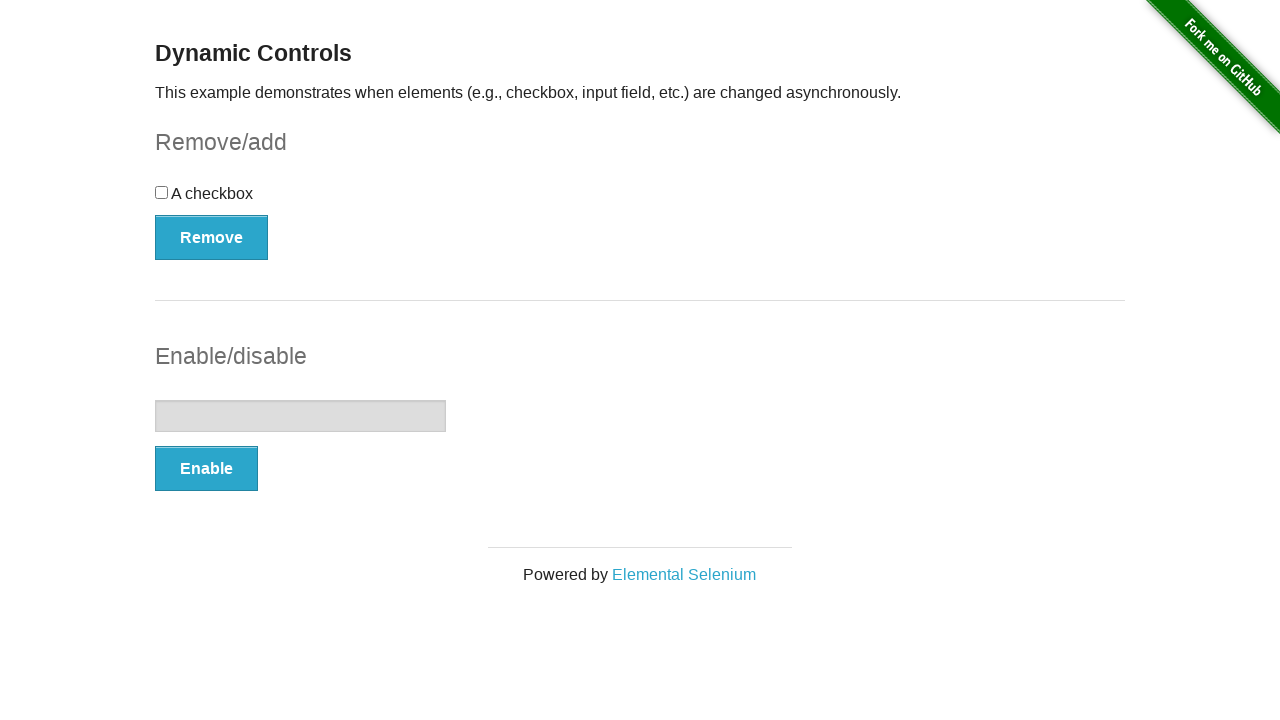

Clicked the Remove button at (212, 237) on xpath=//button[text()='Remove']
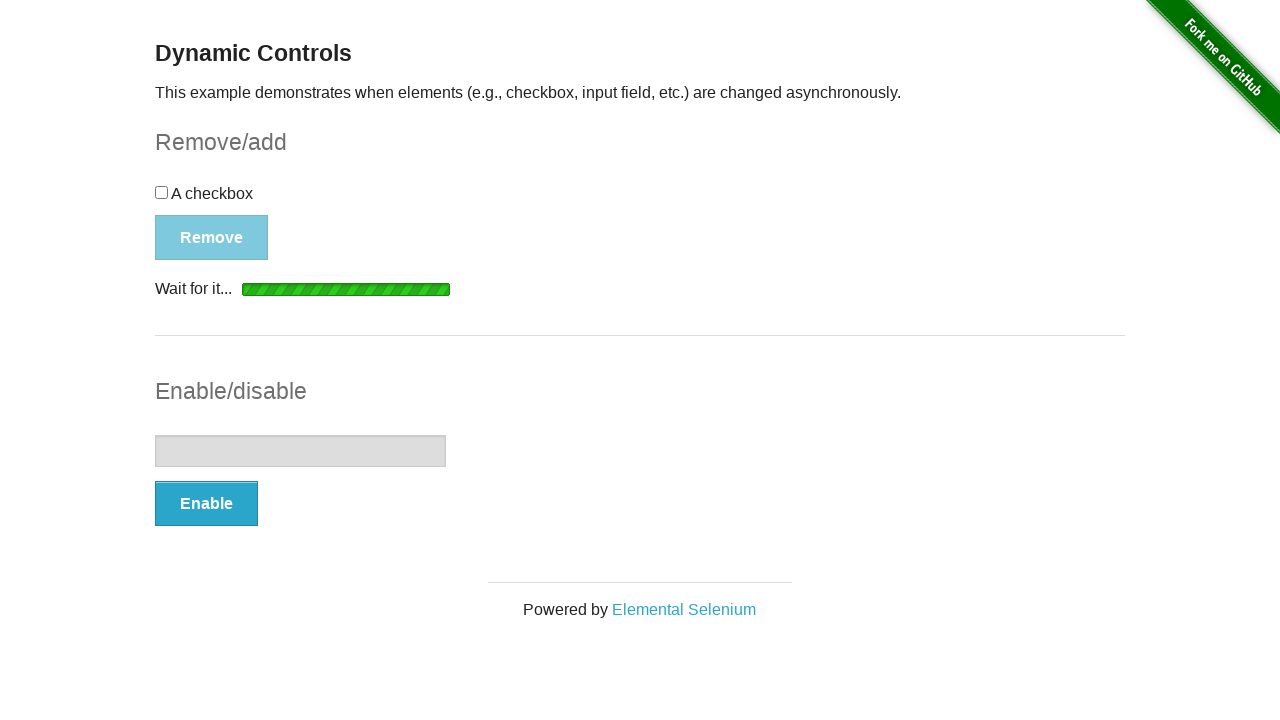

Waited for 'It's gone!' message to appear
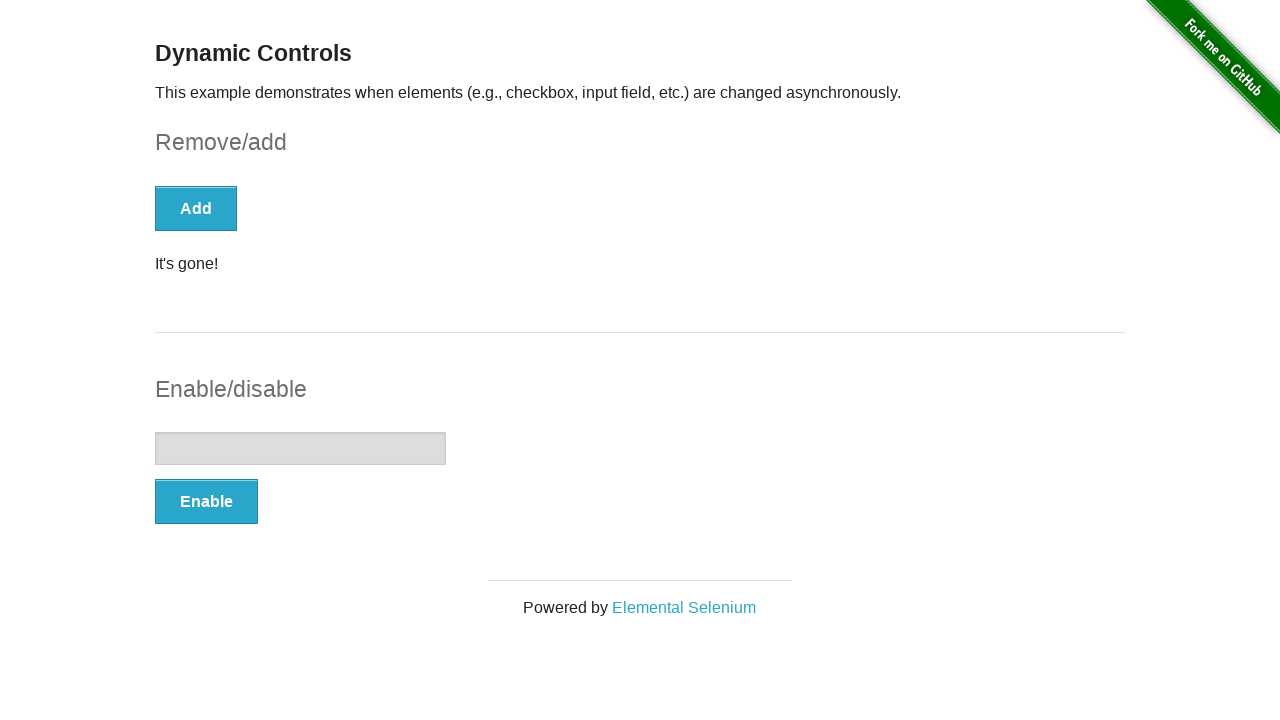

Located the 'It's gone!' element
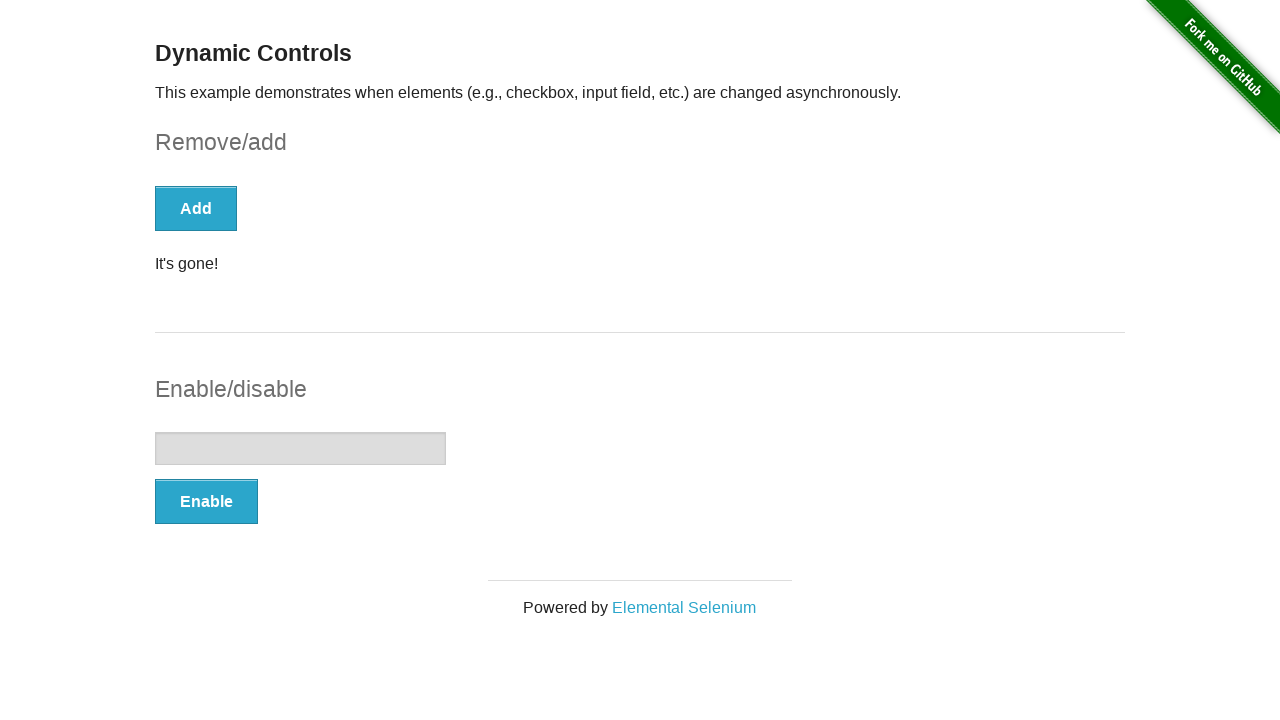

Verified that 'It's gone!' message is visible
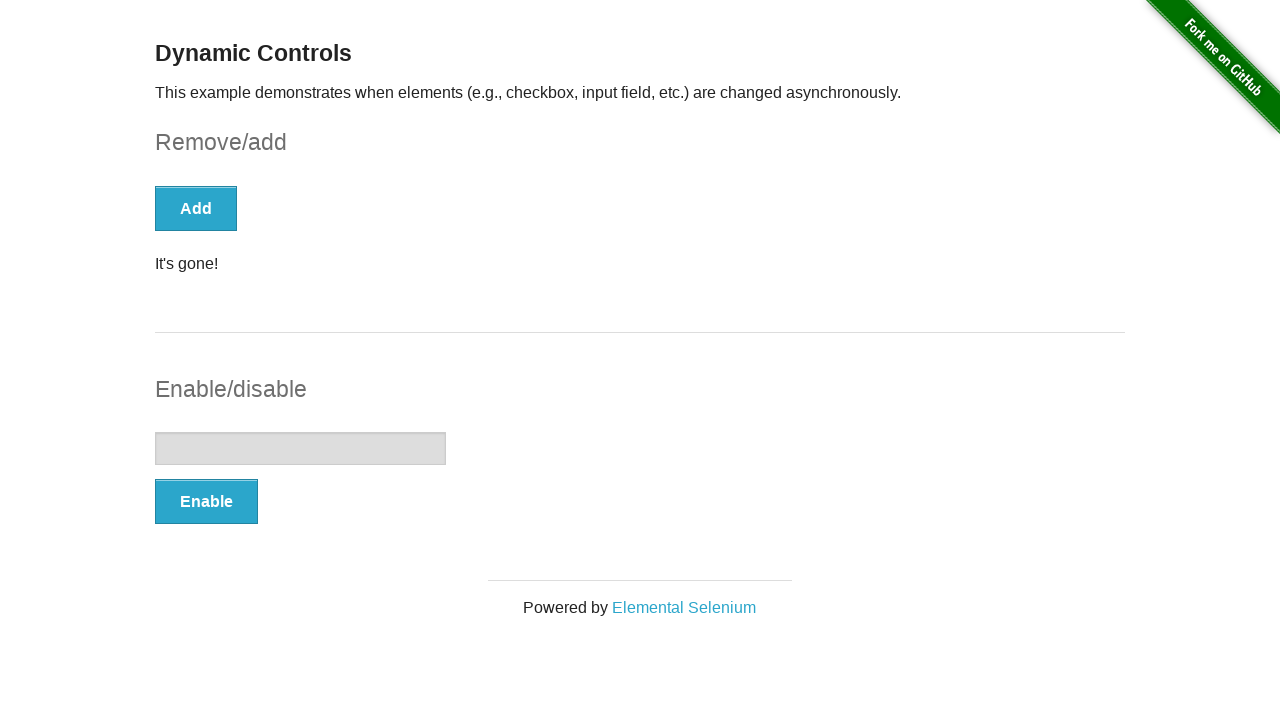

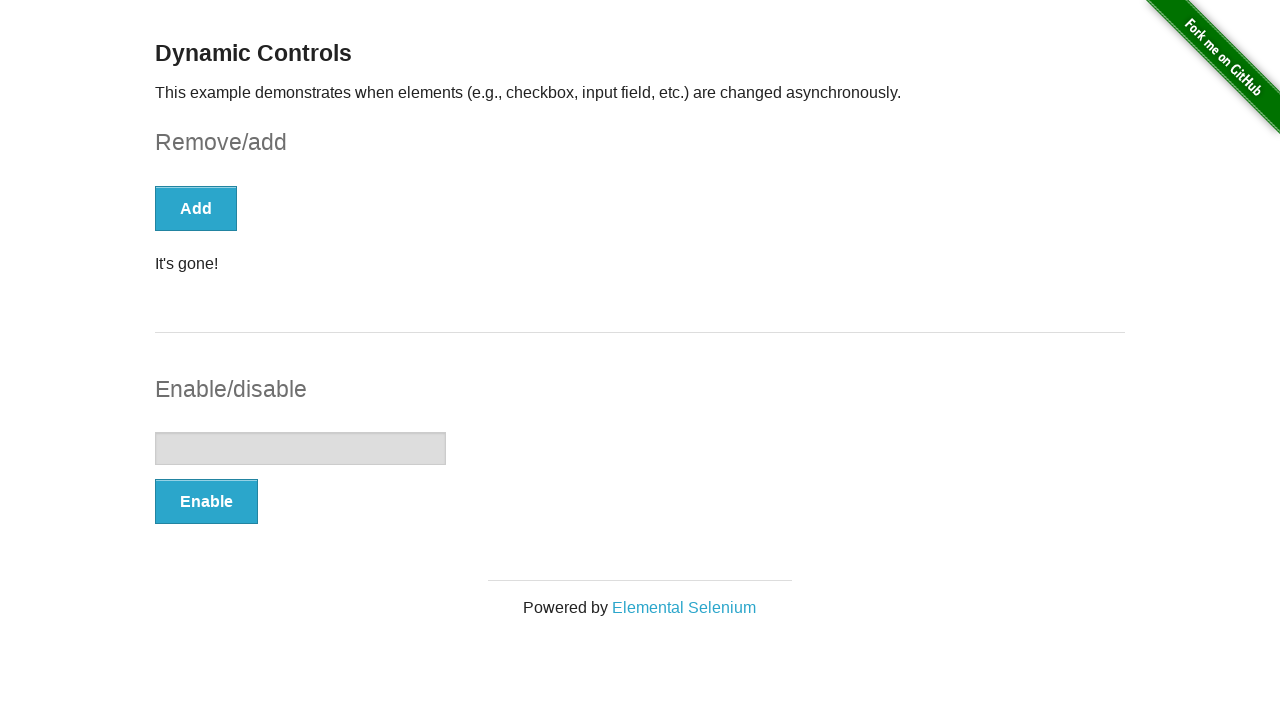